Tests a slow calculator application by setting a delay, performing a simple addition (7+8), and verifying the result equals 15

Starting URL: https://bonigarcia.dev/selenium-webdriver-java/slow-calculator.html

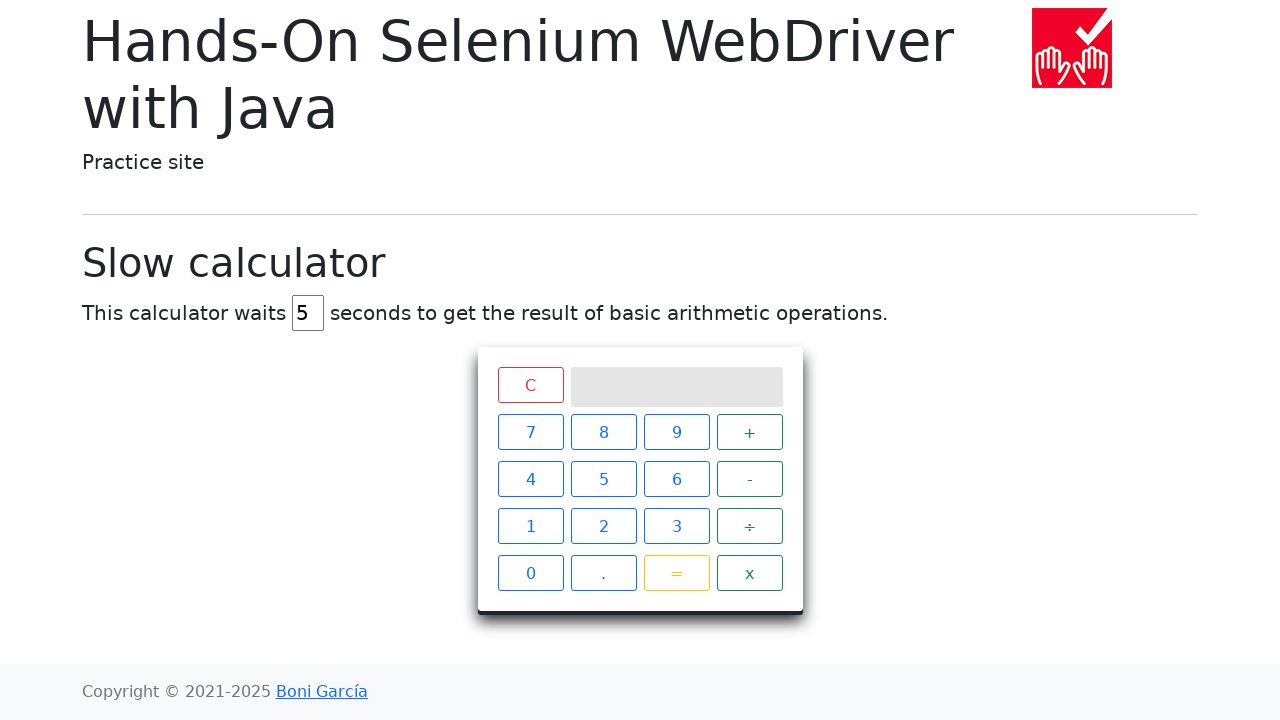

Navigated to slow calculator application
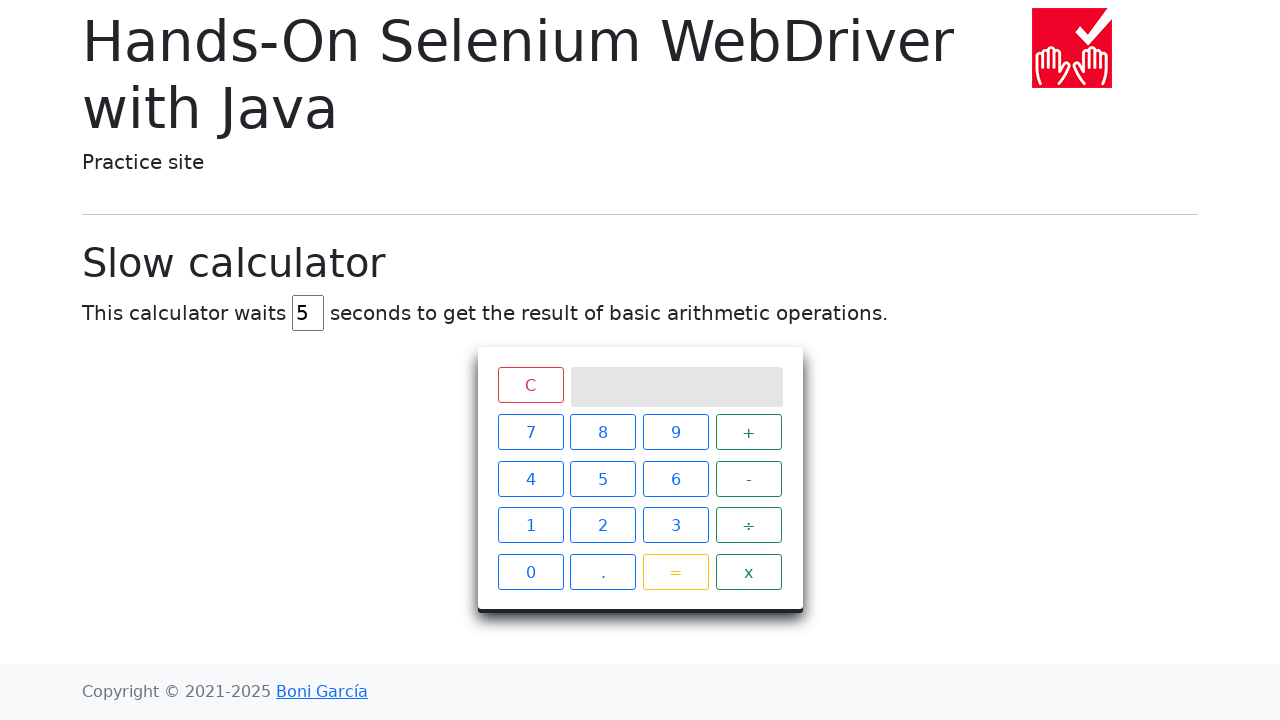

Cleared delay input field on #delay
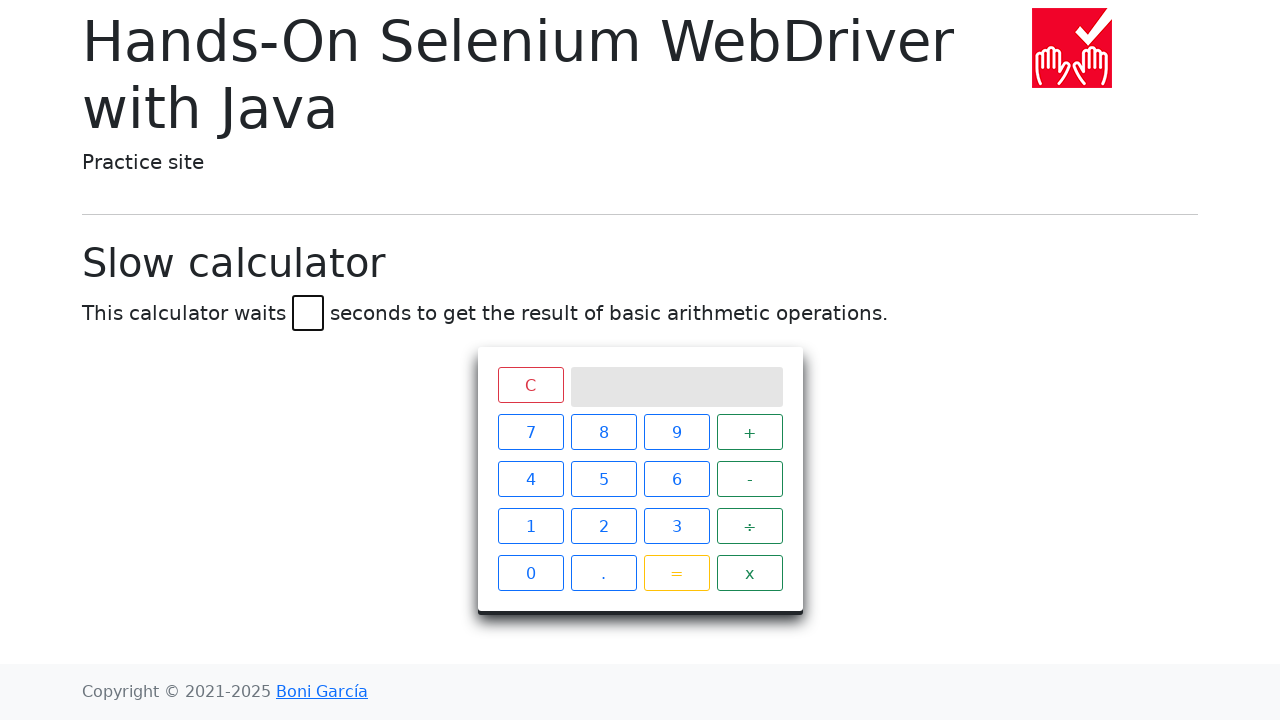

Set delay to 45 seconds on #delay
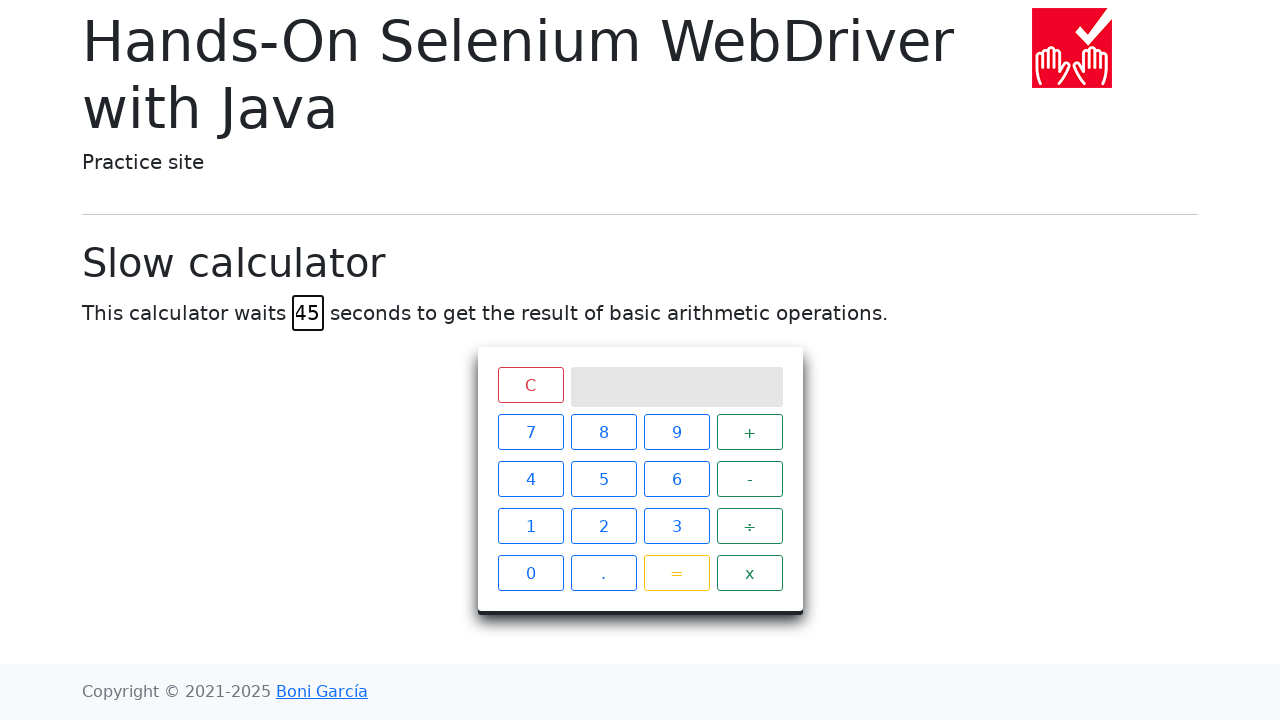

Clicked calculator button '7' at (530, 432) on xpath=//span[text() = '7']
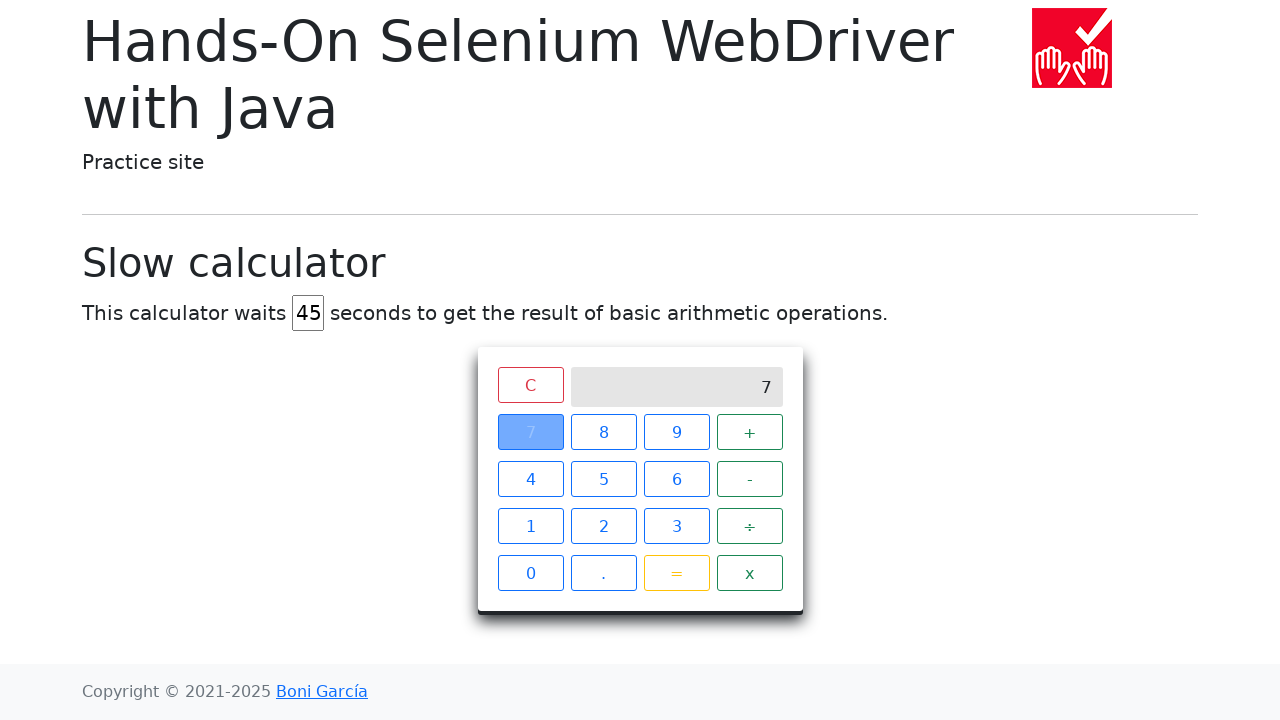

Clicked calculator button '+' at (750, 432) on xpath=//span[text() = '+']
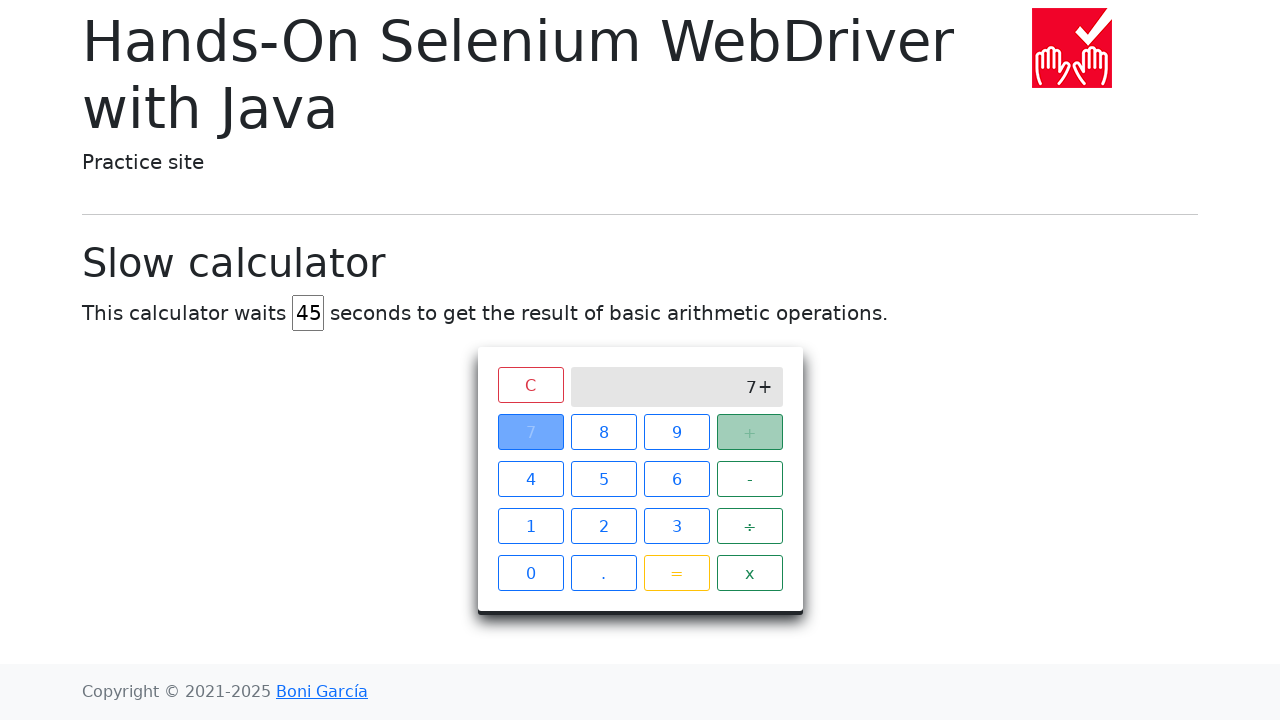

Clicked calculator button '8' at (604, 432) on xpath=//span[text() = '8']
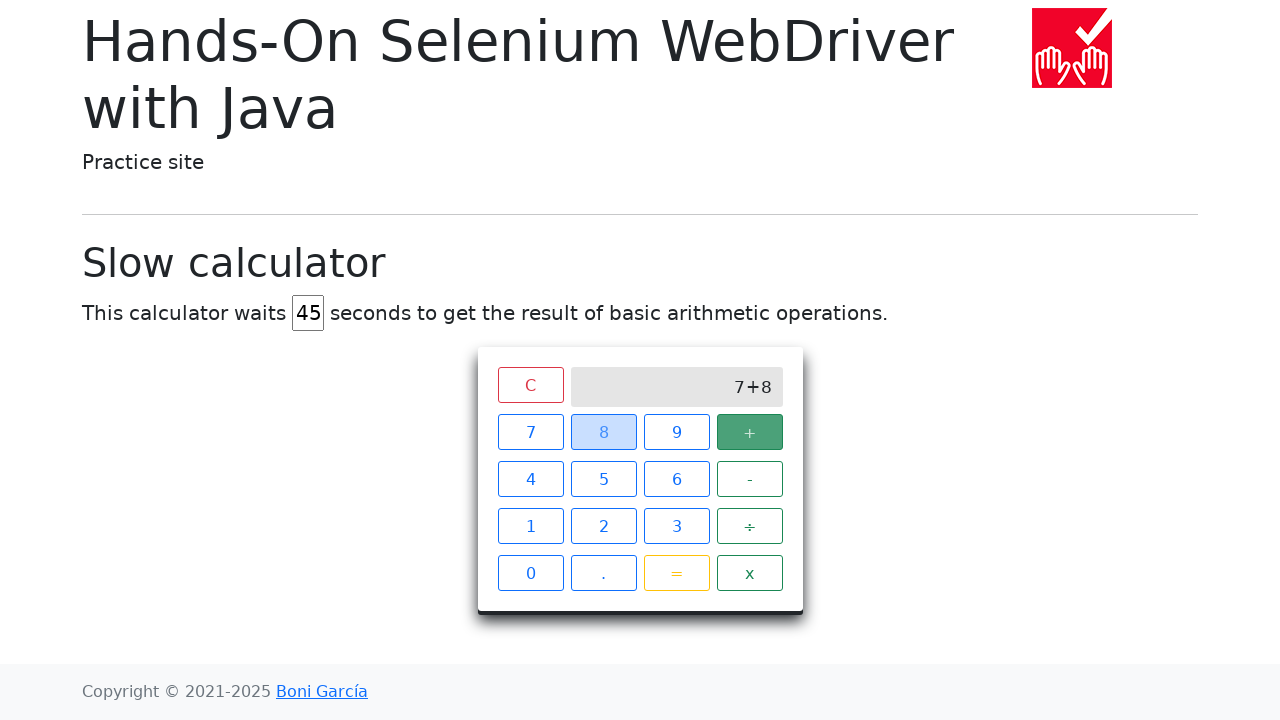

Clicked calculator button '=' to perform addition at (676, 573) on xpath=//span[text() = '=']
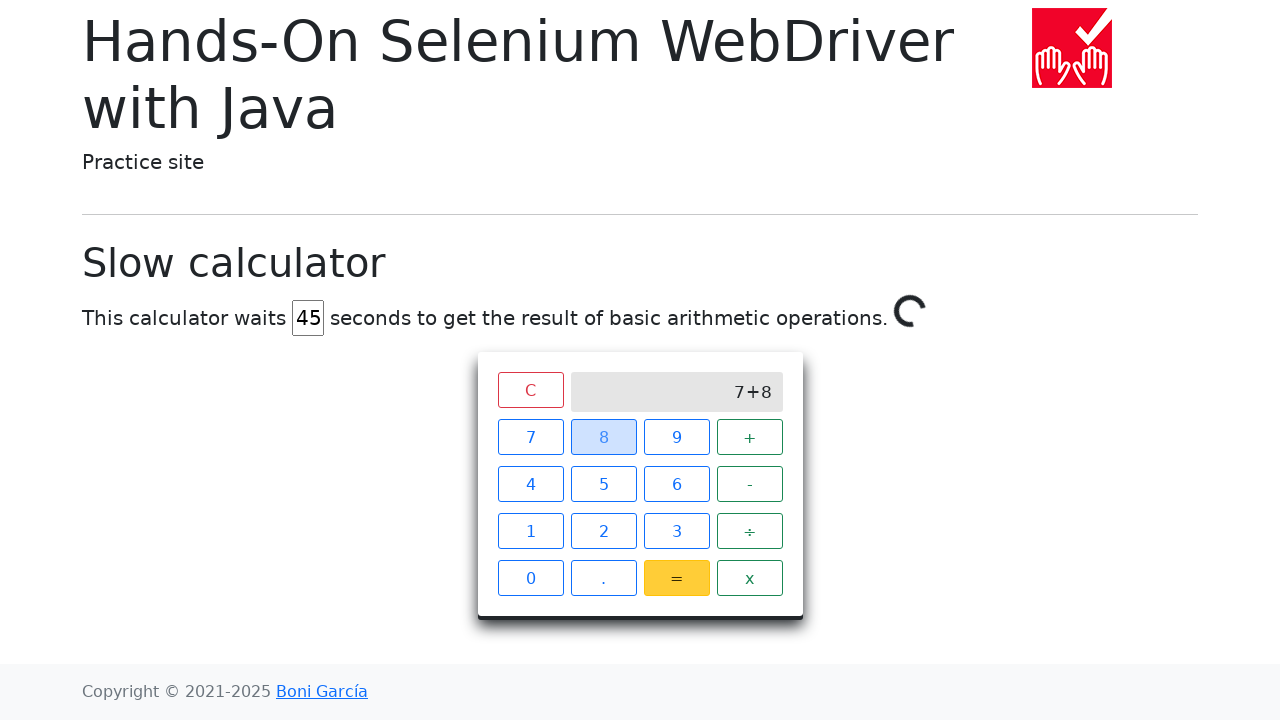

Waited for calculator result '15' to appear
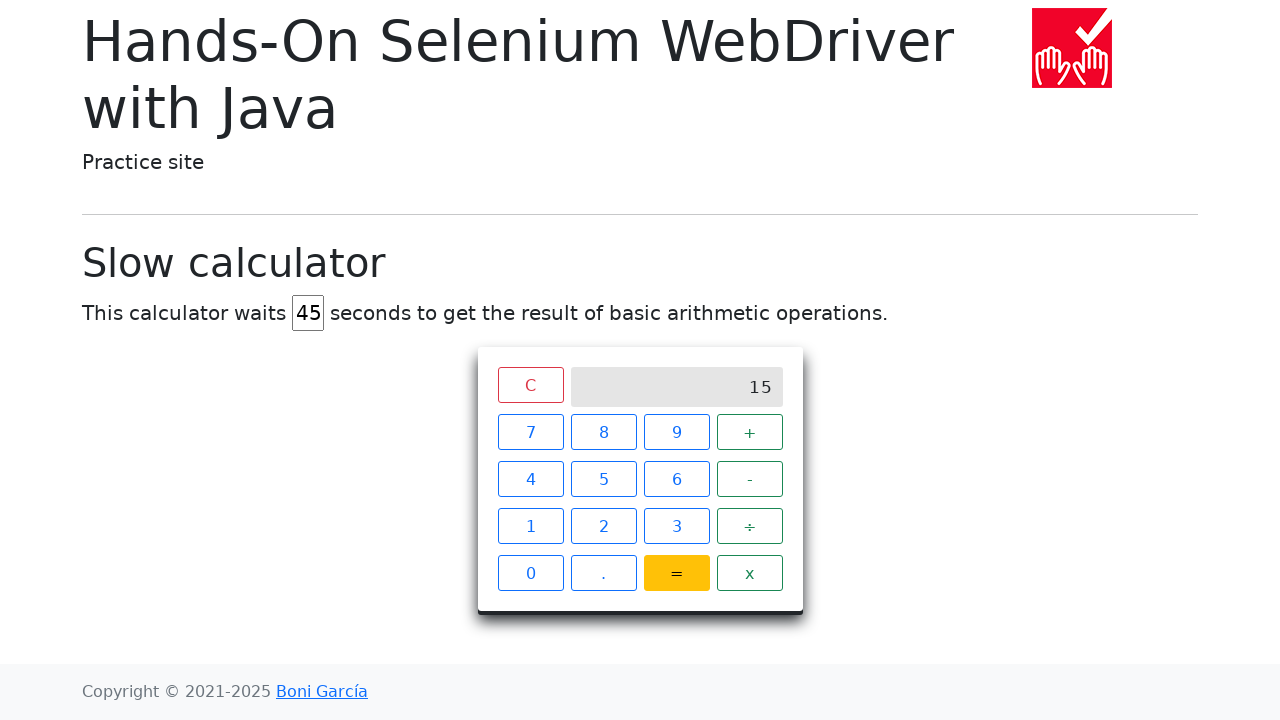

Verified that calculation result equals 15
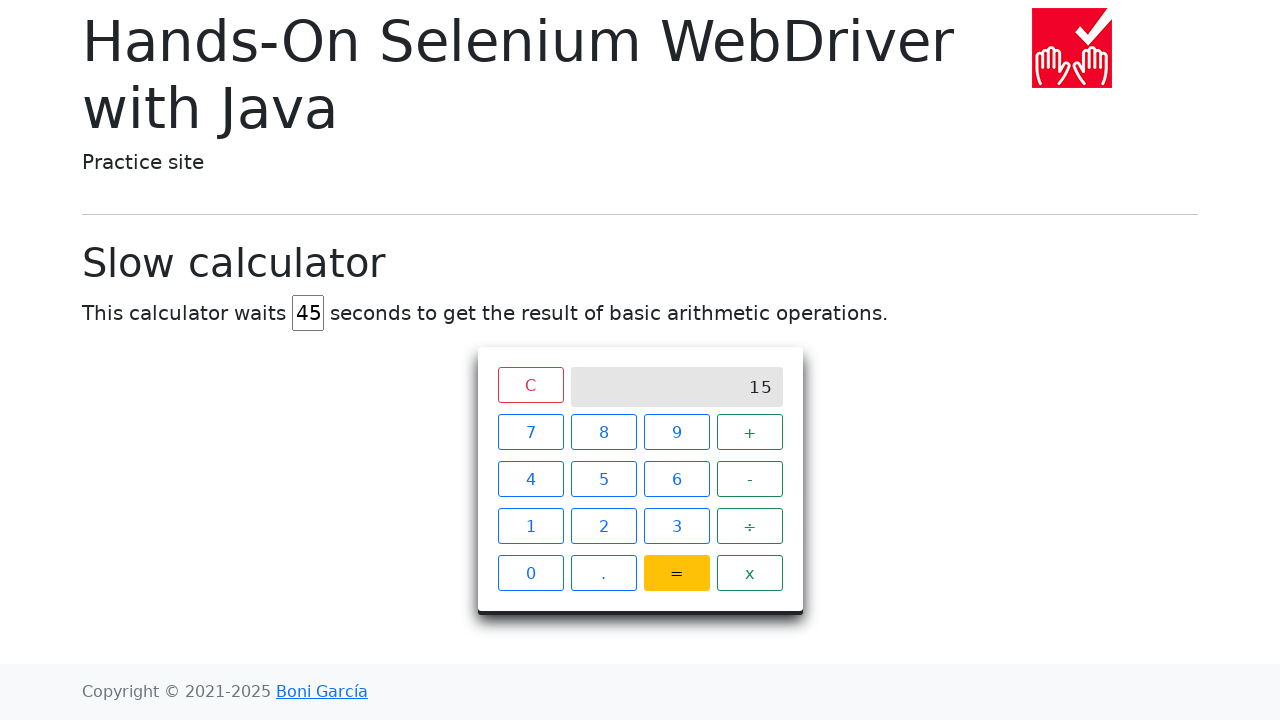

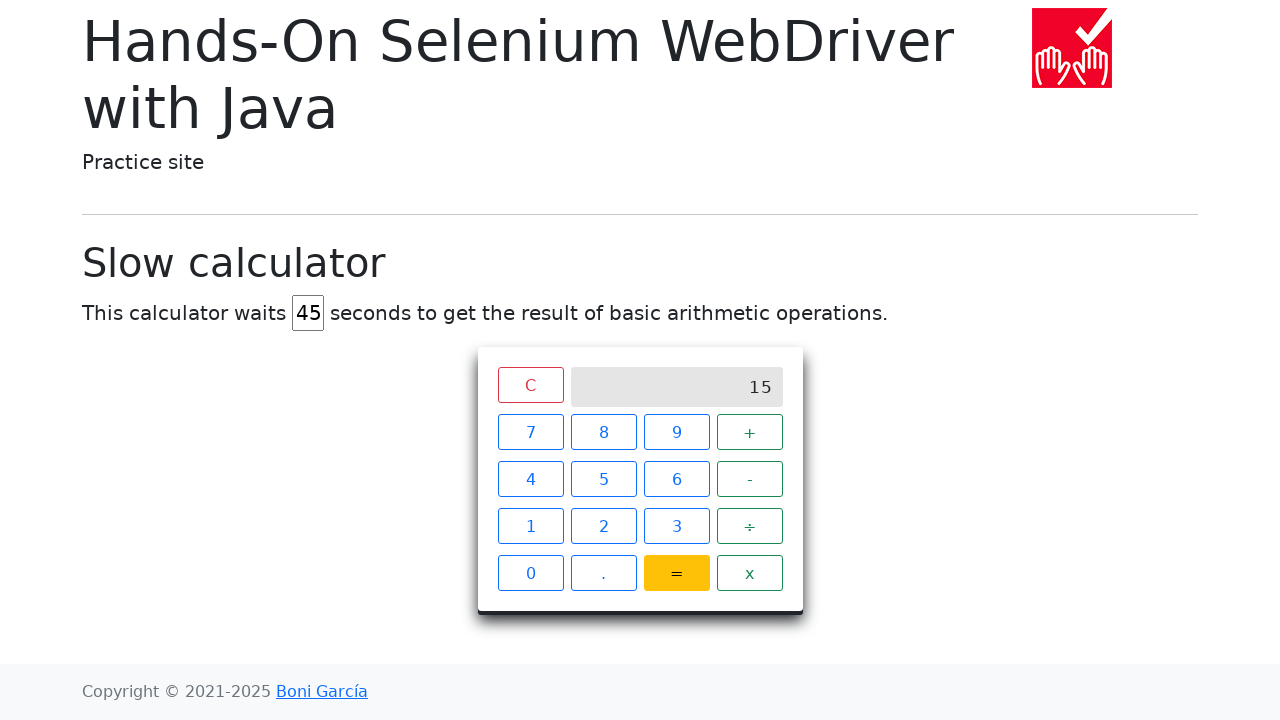